Tests selecting multiple items from a dropdown menu

Starting URL: https://dgotlieb.github.io/Actions/

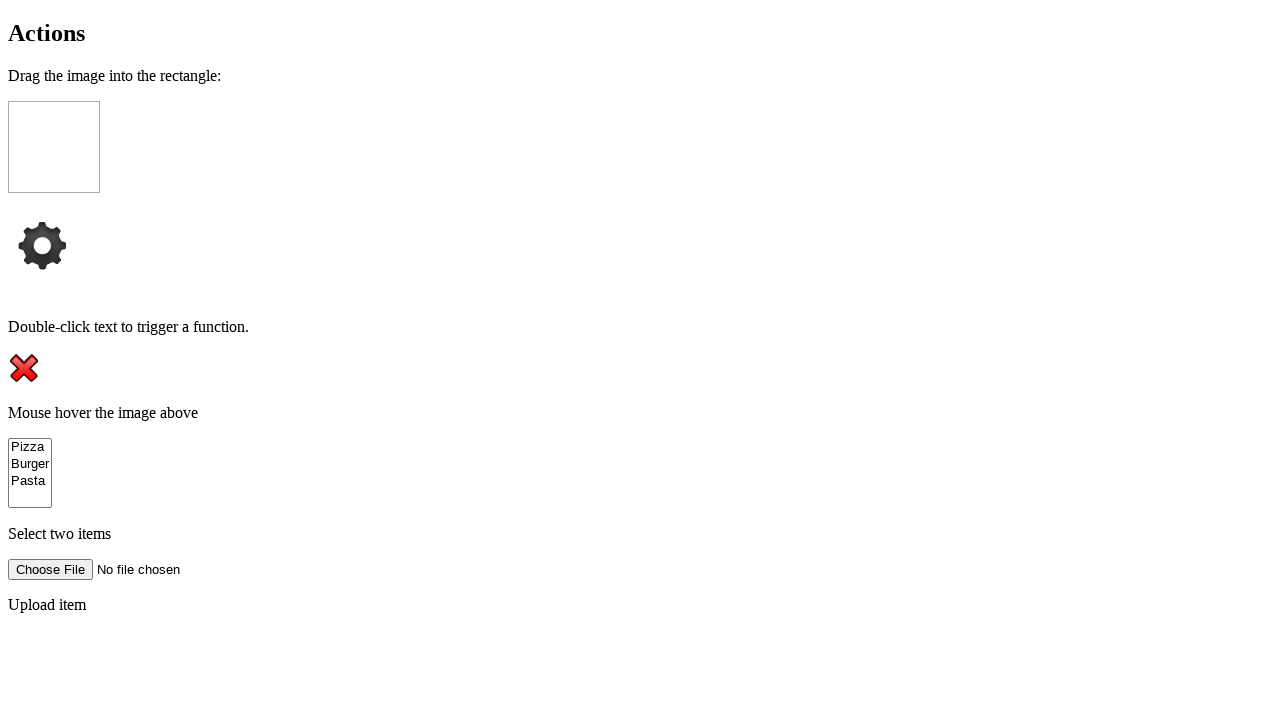

Selected pizza from food dropdown on select[name='food']
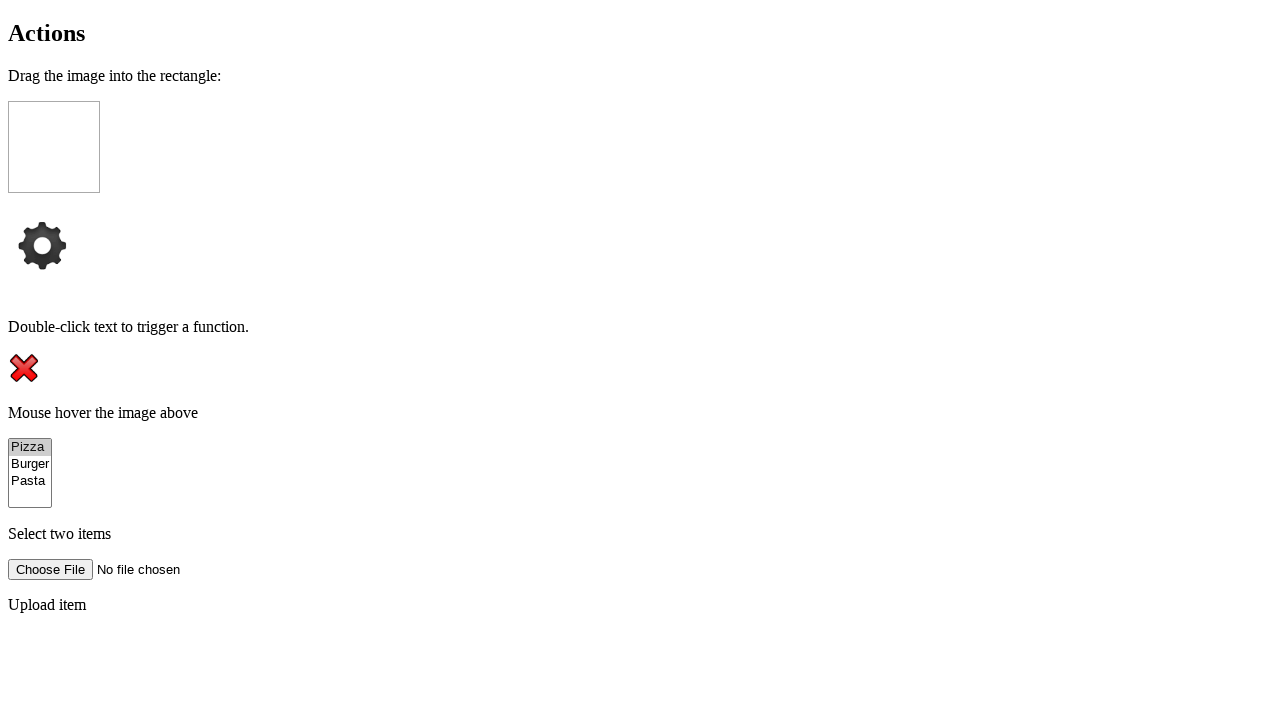

Selected burger from food dropdown on select[name='food']
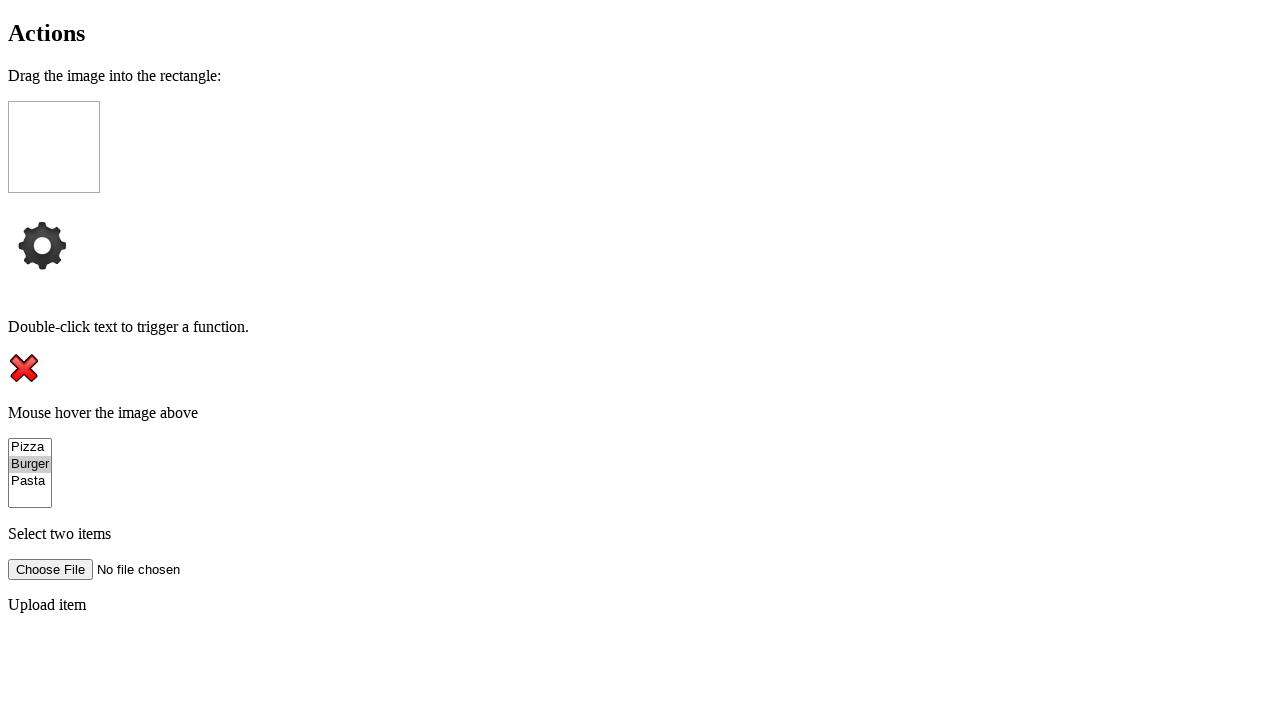

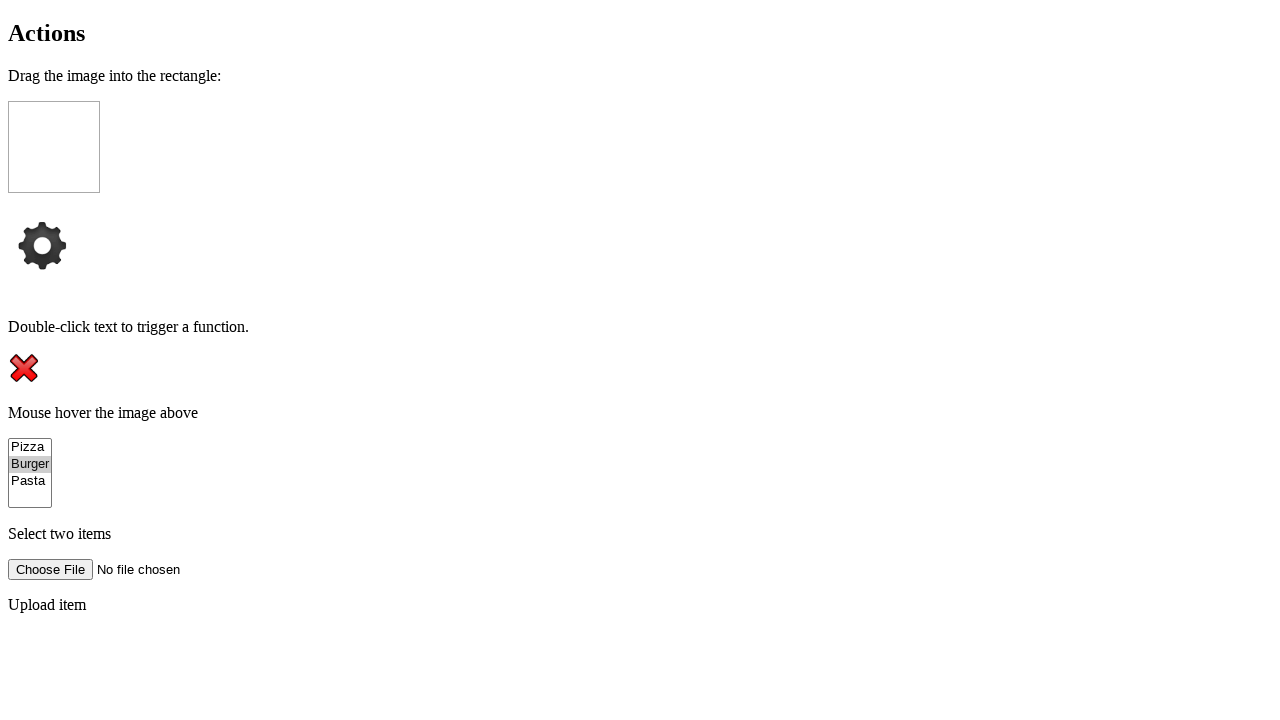